Tests date picker functionality on a registration form by clicking the calendar icon, selecting a month (December), year (1997), and day (4th) from dropdown menus.

Starting URL: https://lkmdemoaut.accenture.com/TestMeApp/RegisterUser.htm

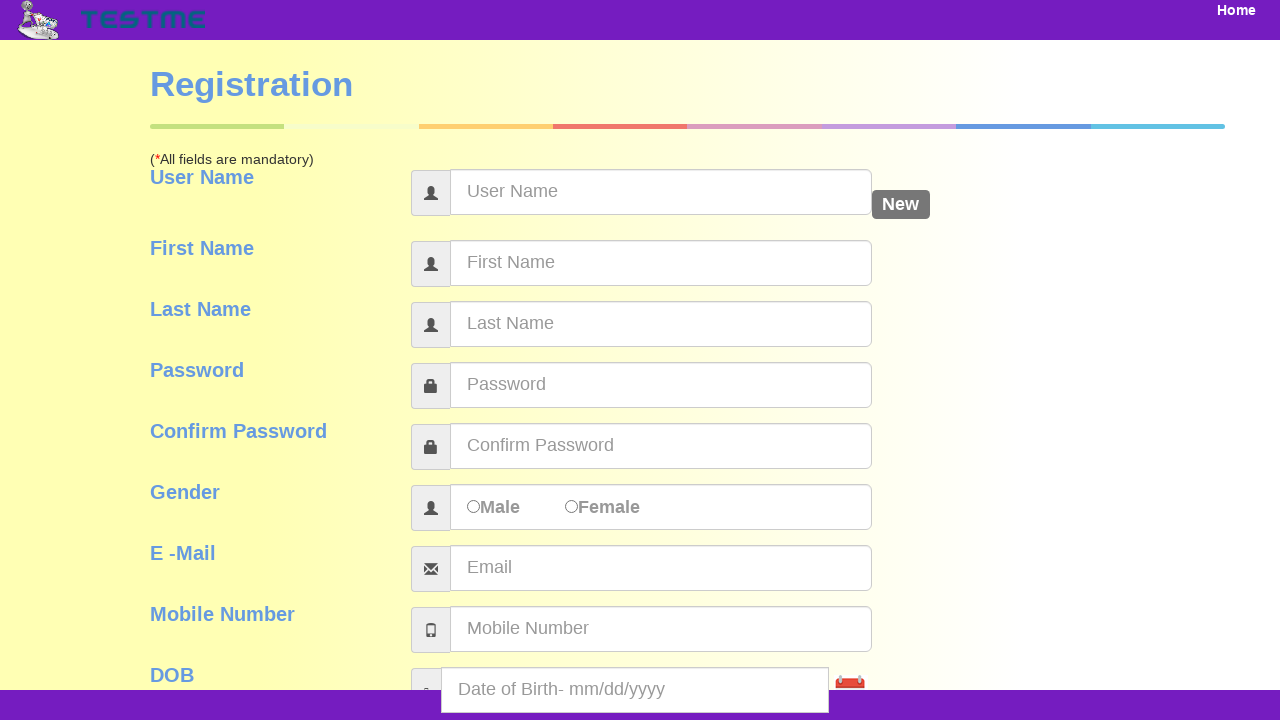

Clicked calendar icon to open date picker at (851, 360) on img[src='images/calendar.png']
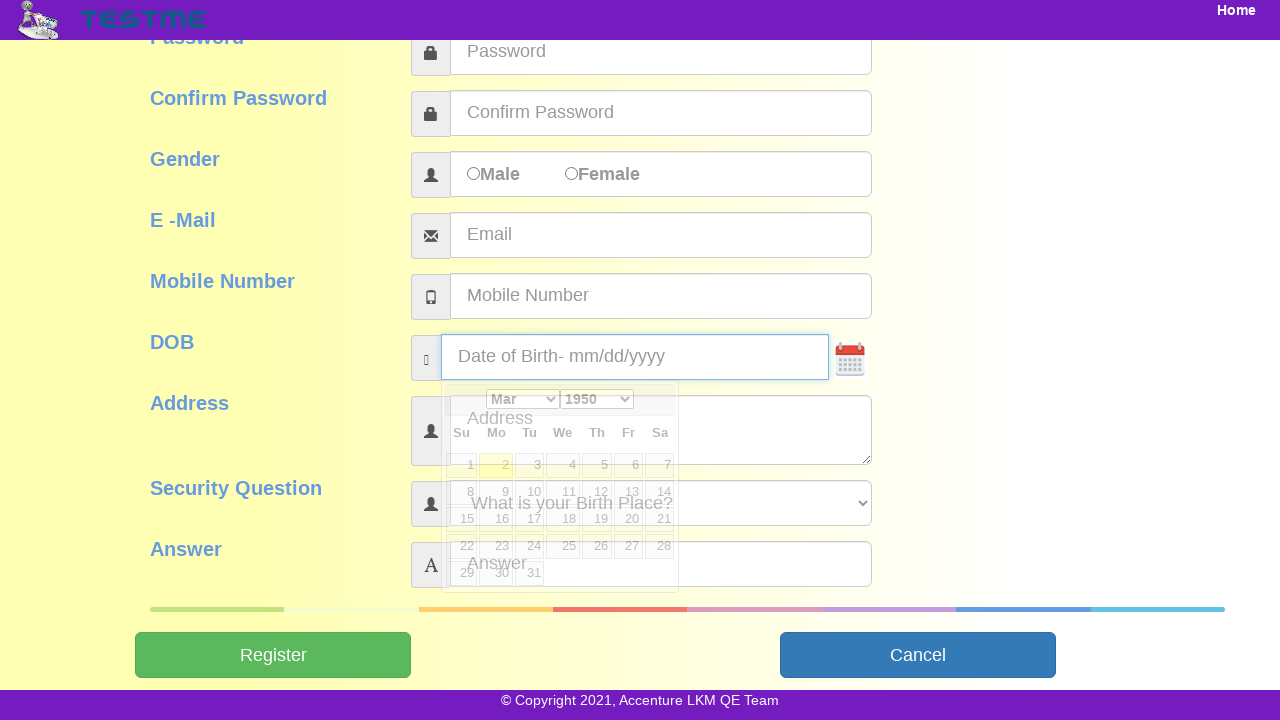

Date picker appeared with month dropdown visible
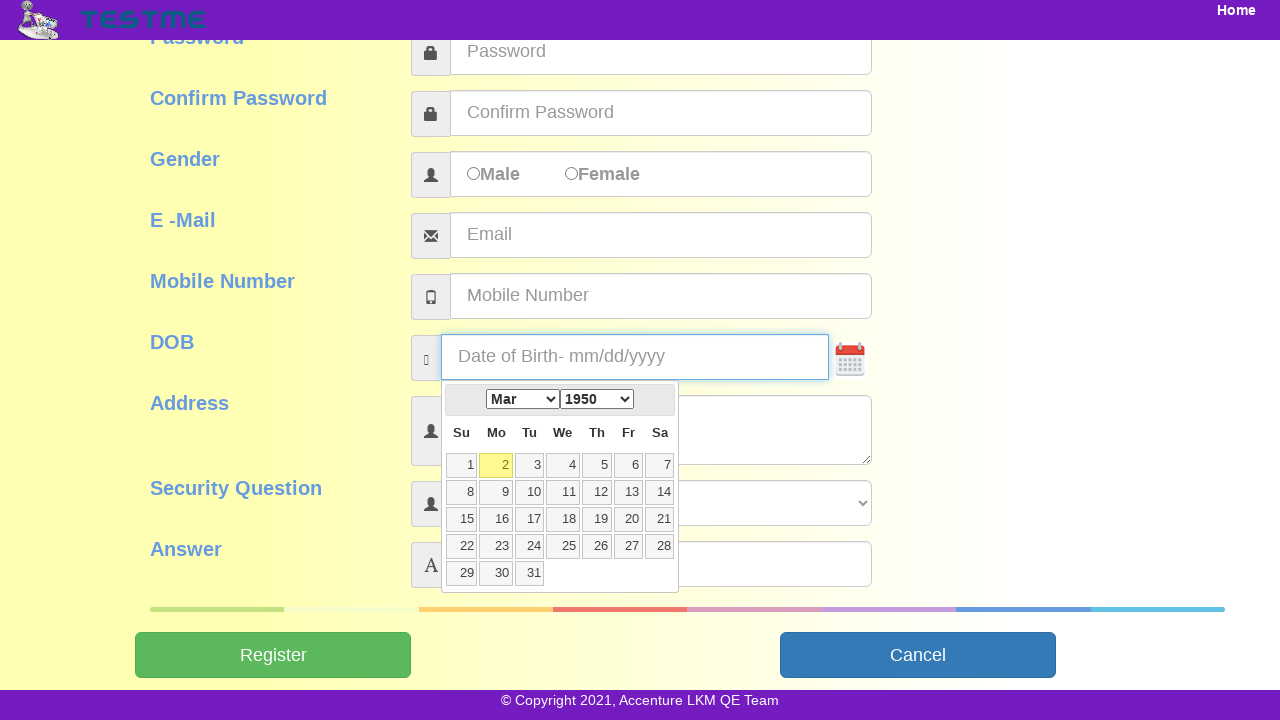

Selected December from month dropdown on select.ui-datepicker-month
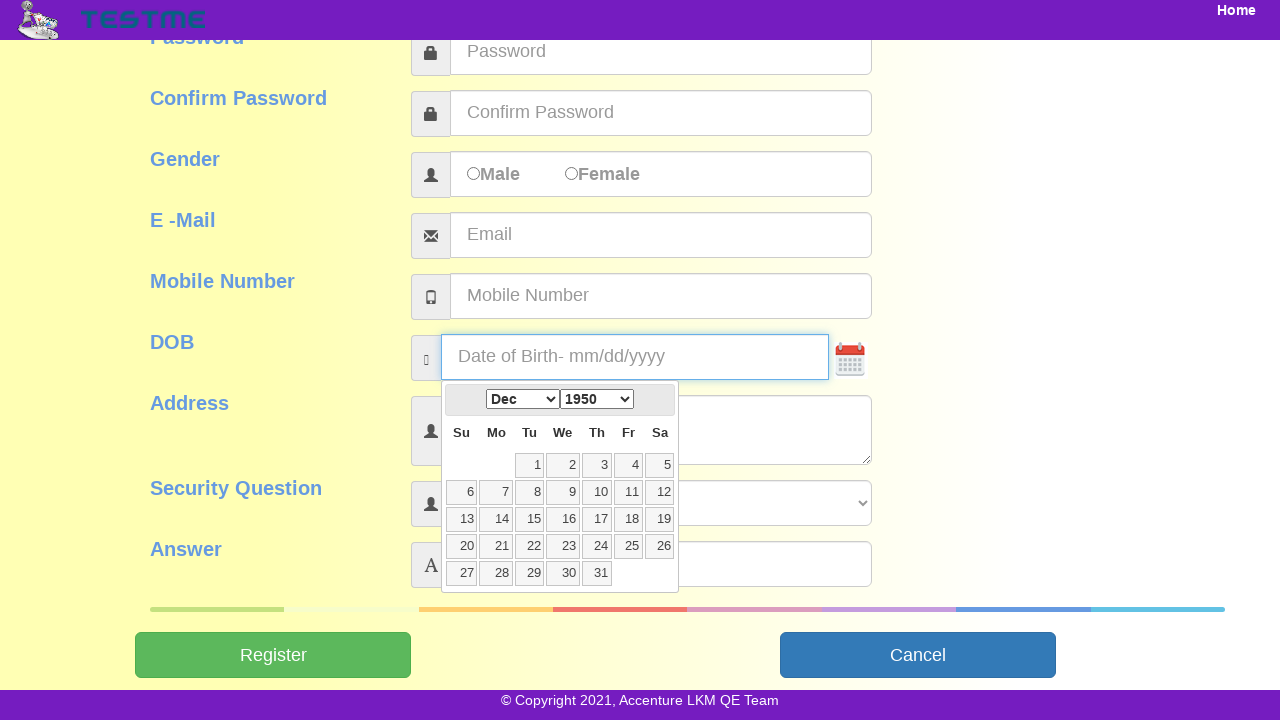

Selected year 1997 from year dropdown on select.ui-datepicker-year
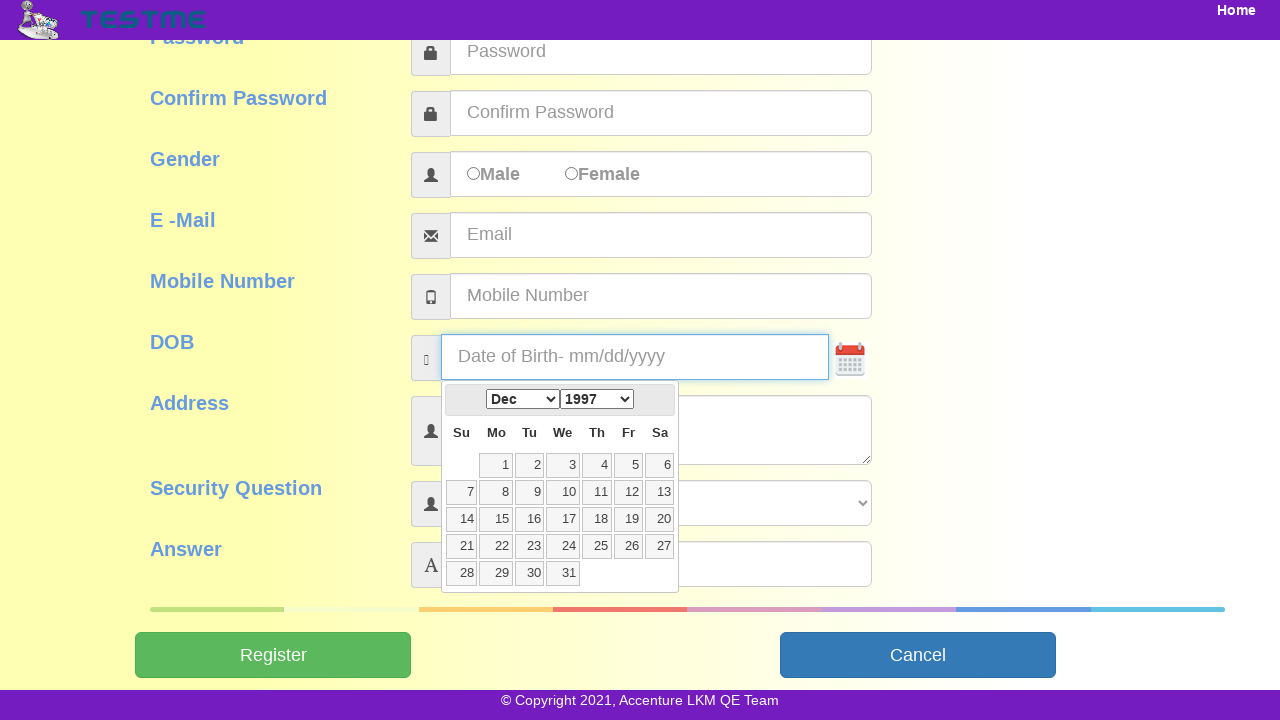

Clicked day 4 to complete date selection at (597, 466) on a:text('4')
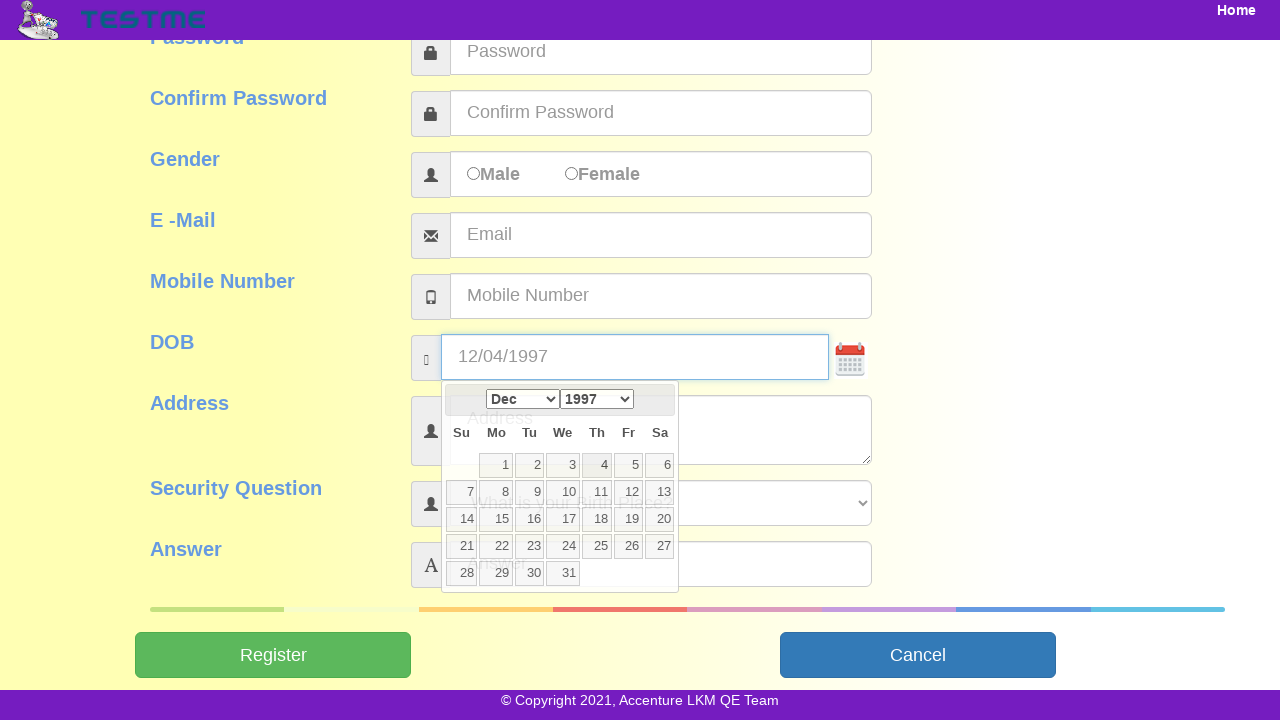

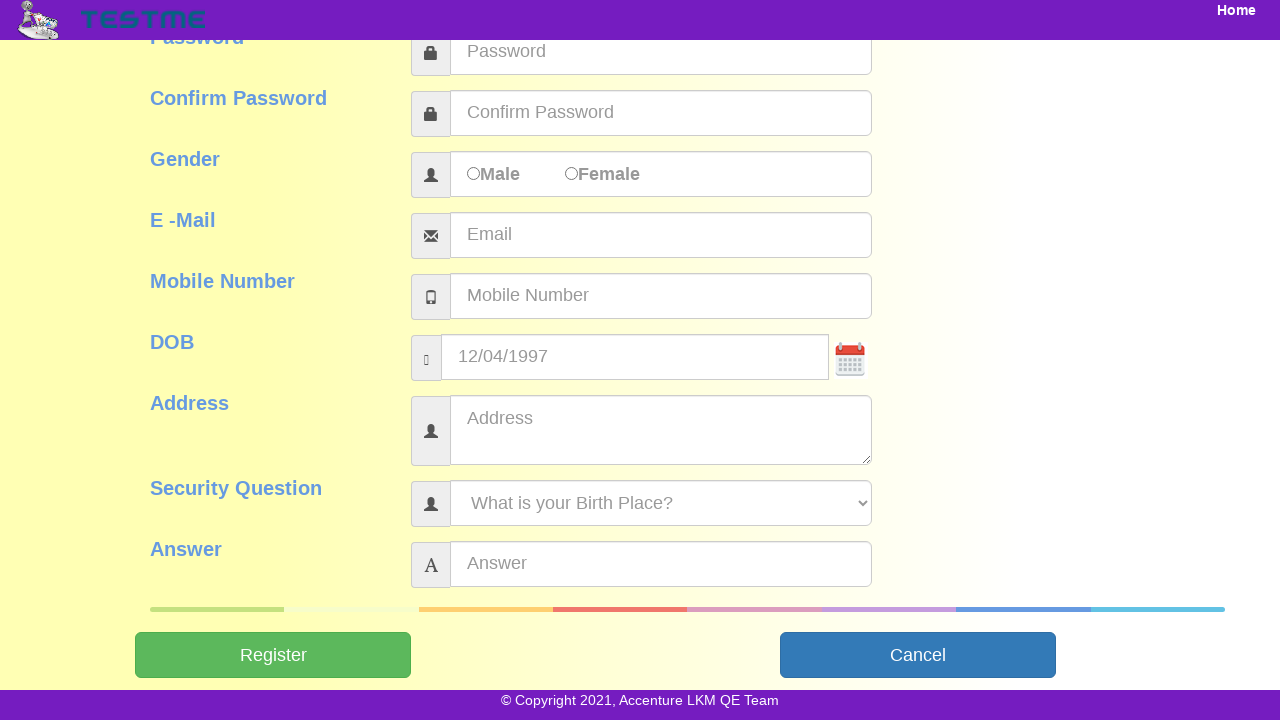